Tests that entered text is trimmed when editing a todo item

Starting URL: https://demo.playwright.dev/todomvc

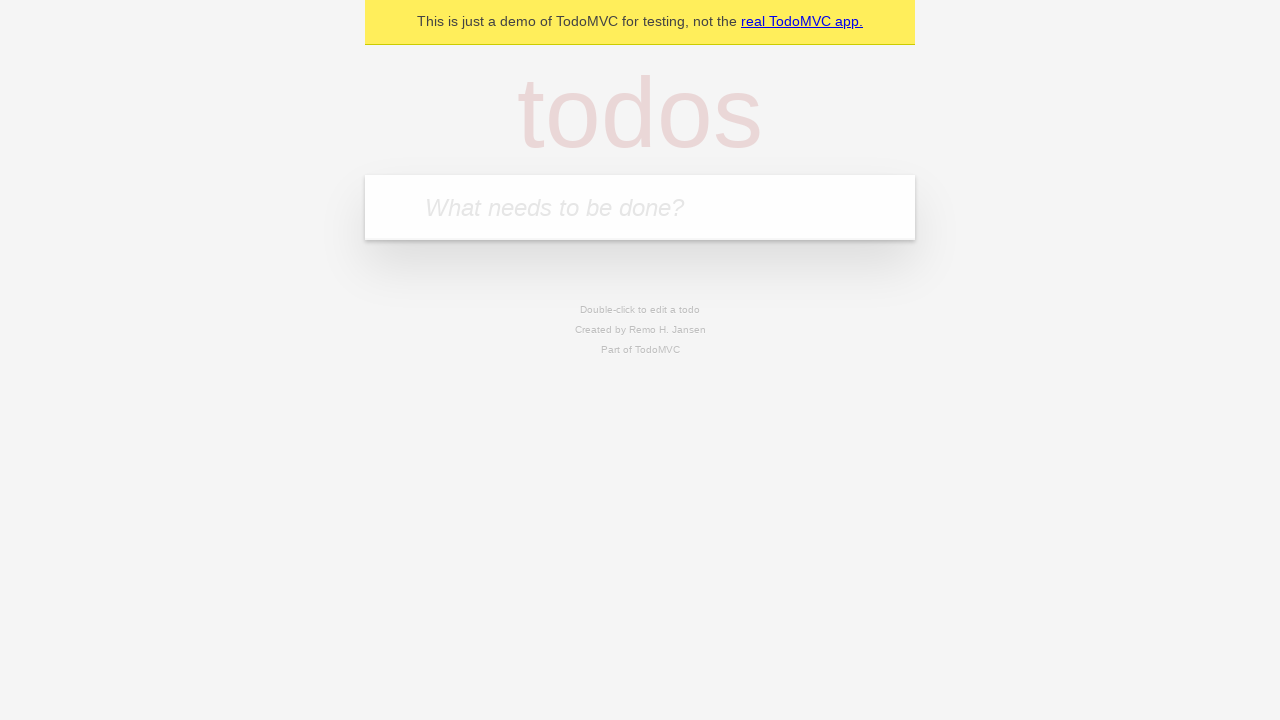

Filled new todo input with 'buy some cheese' on internal:attr=[placeholder="What needs to be done?"i]
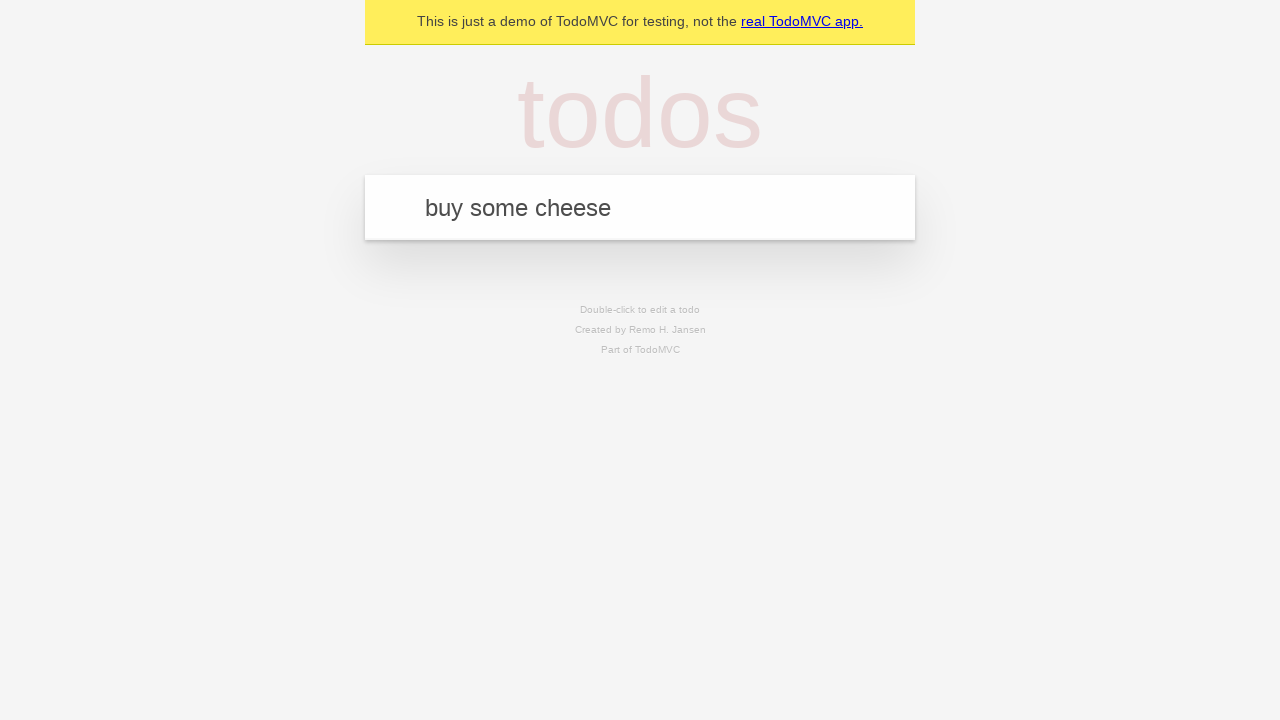

Pressed Enter to create todo 'buy some cheese' on internal:attr=[placeholder="What needs to be done?"i]
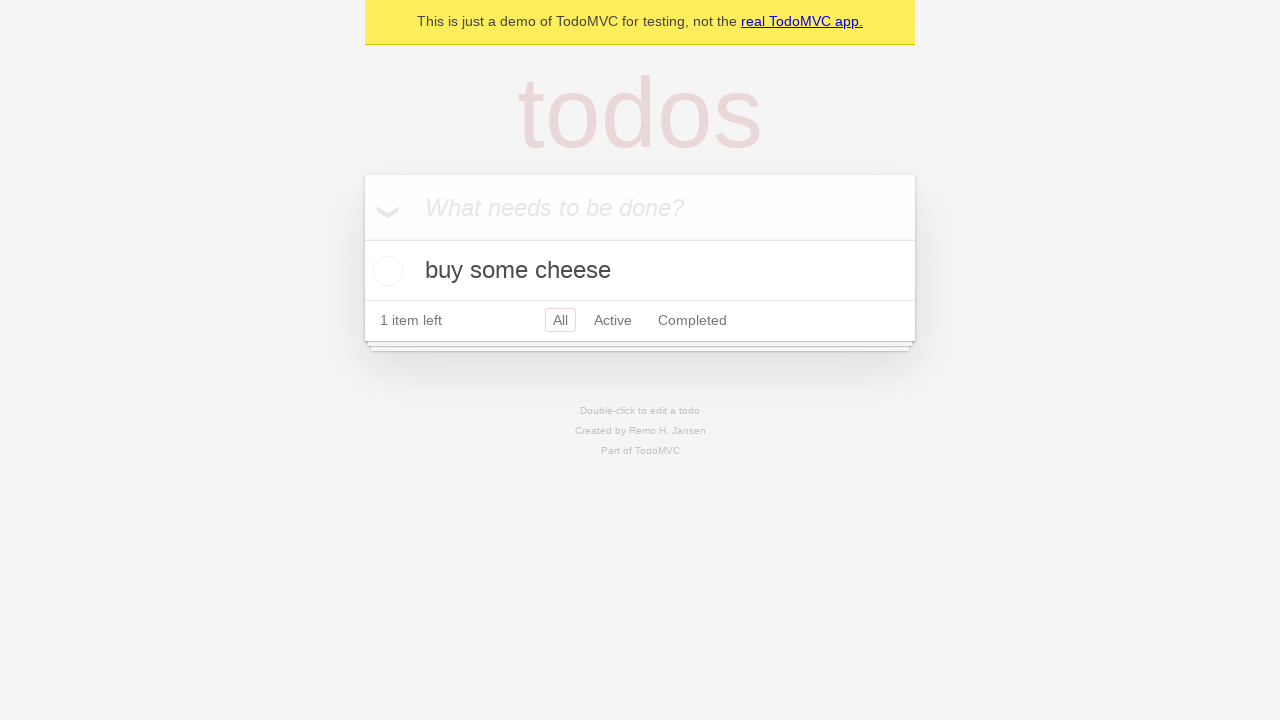

Filled new todo input with 'feed the cat' on internal:attr=[placeholder="What needs to be done?"i]
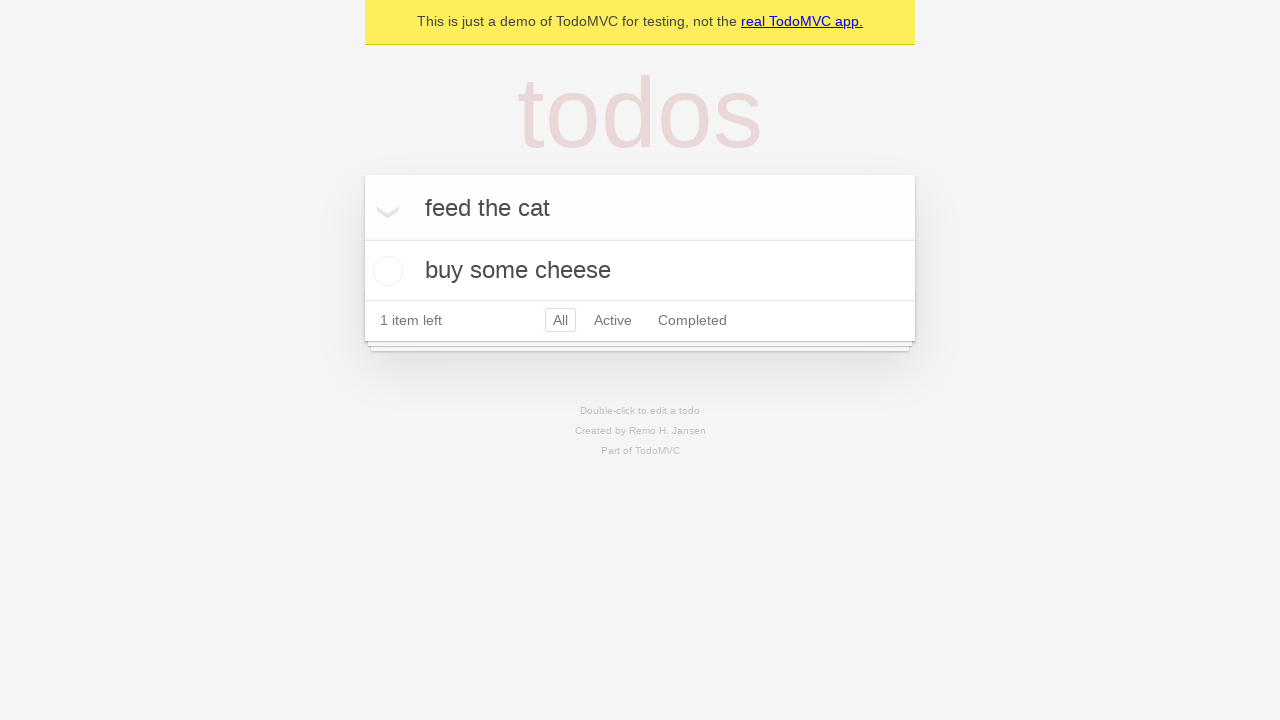

Pressed Enter to create todo 'feed the cat' on internal:attr=[placeholder="What needs to be done?"i]
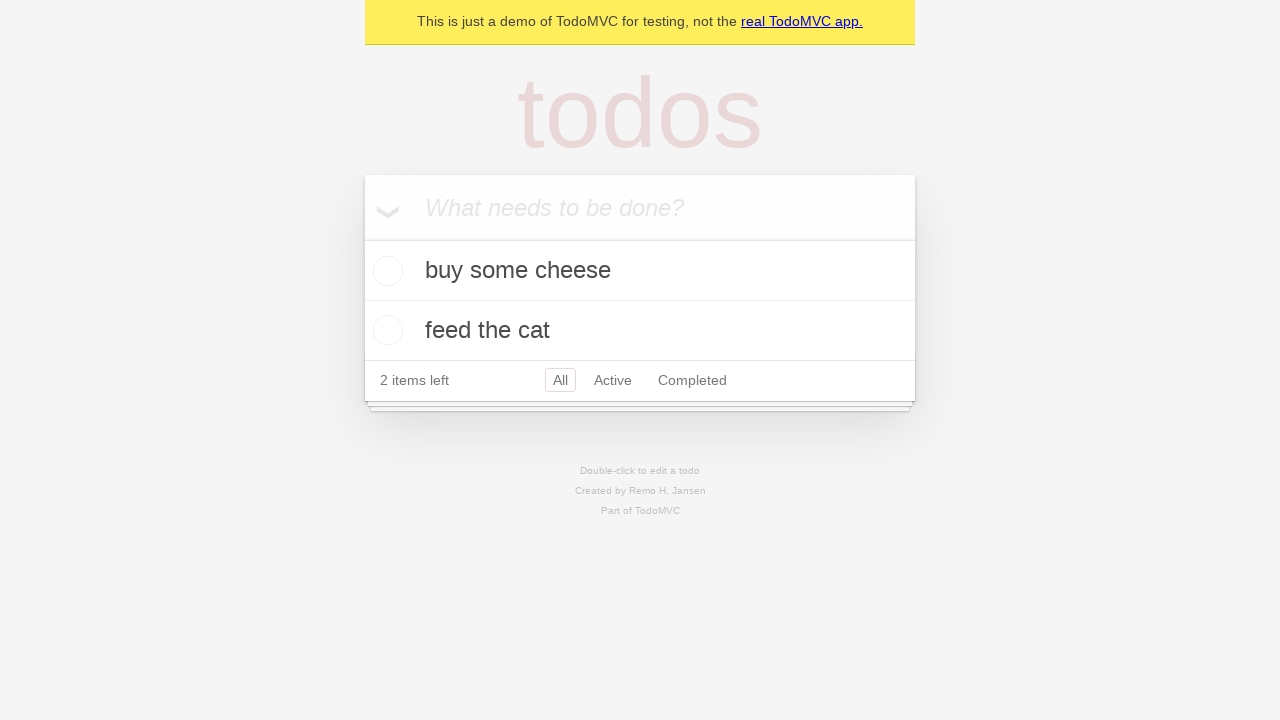

Filled new todo input with 'book a doctors appointment' on internal:attr=[placeholder="What needs to be done?"i]
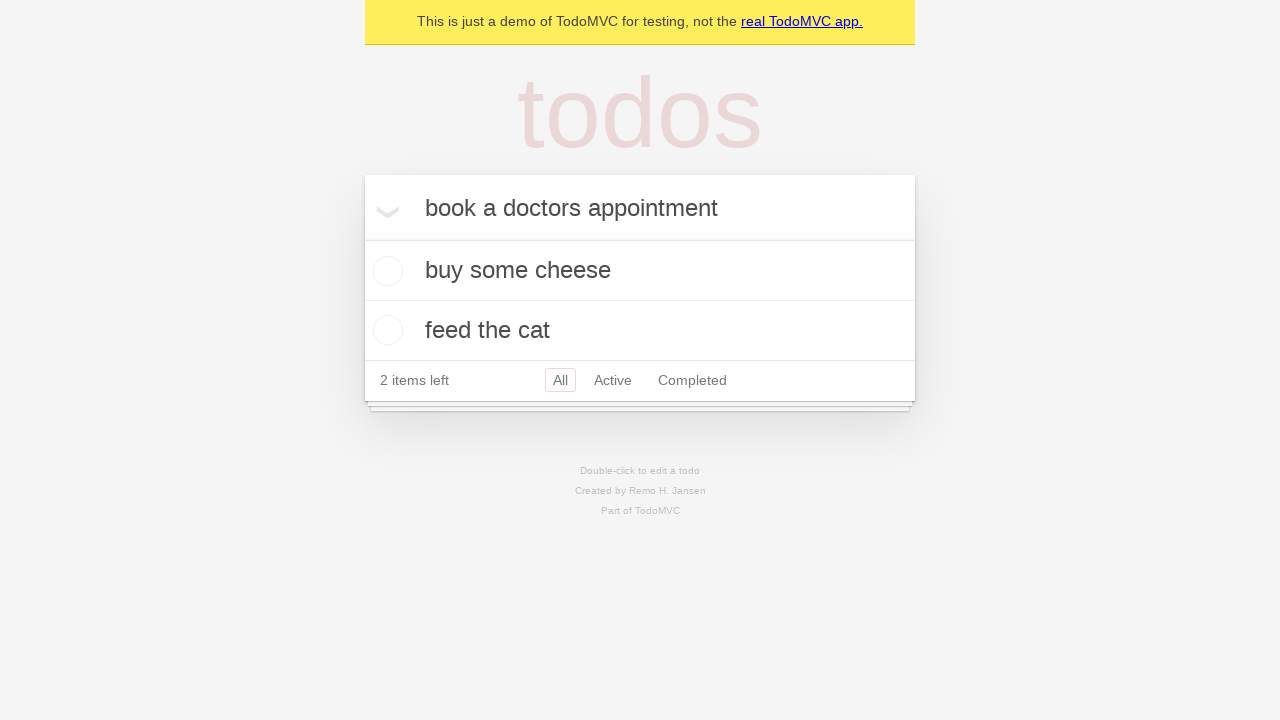

Pressed Enter to create todo 'book a doctors appointment' on internal:attr=[placeholder="What needs to be done?"i]
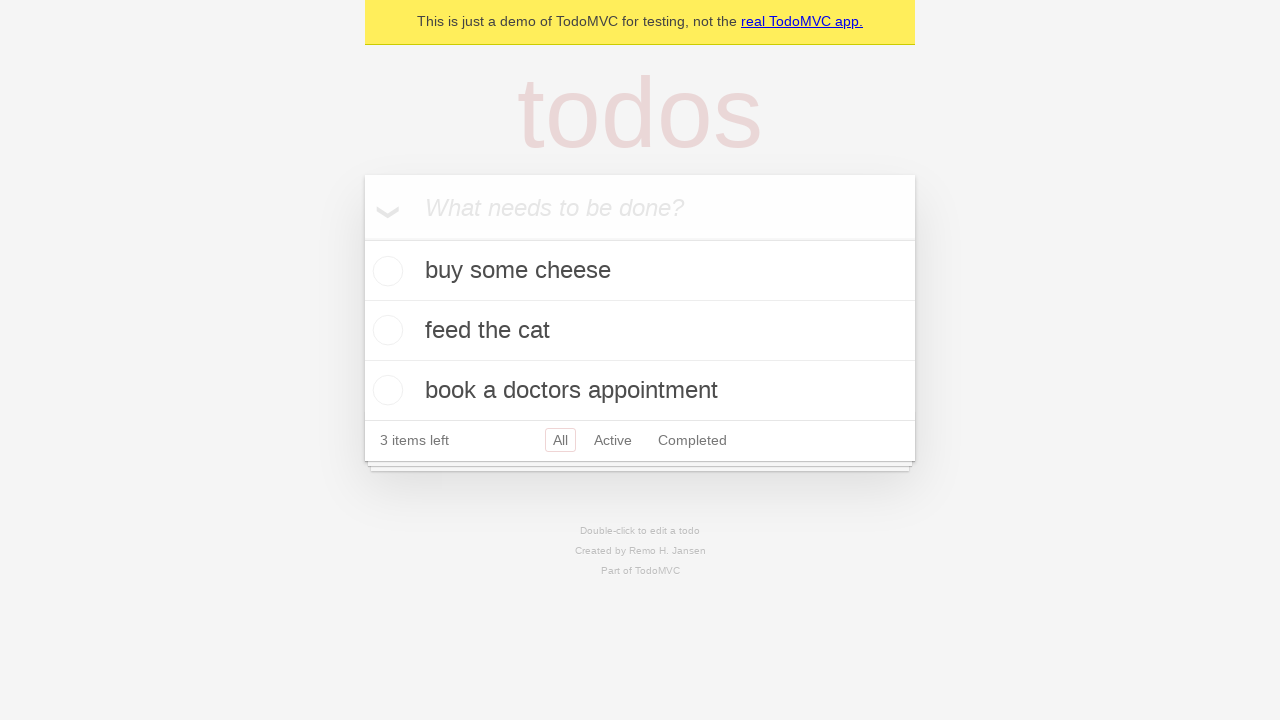

Waited for todo items to be created and visible
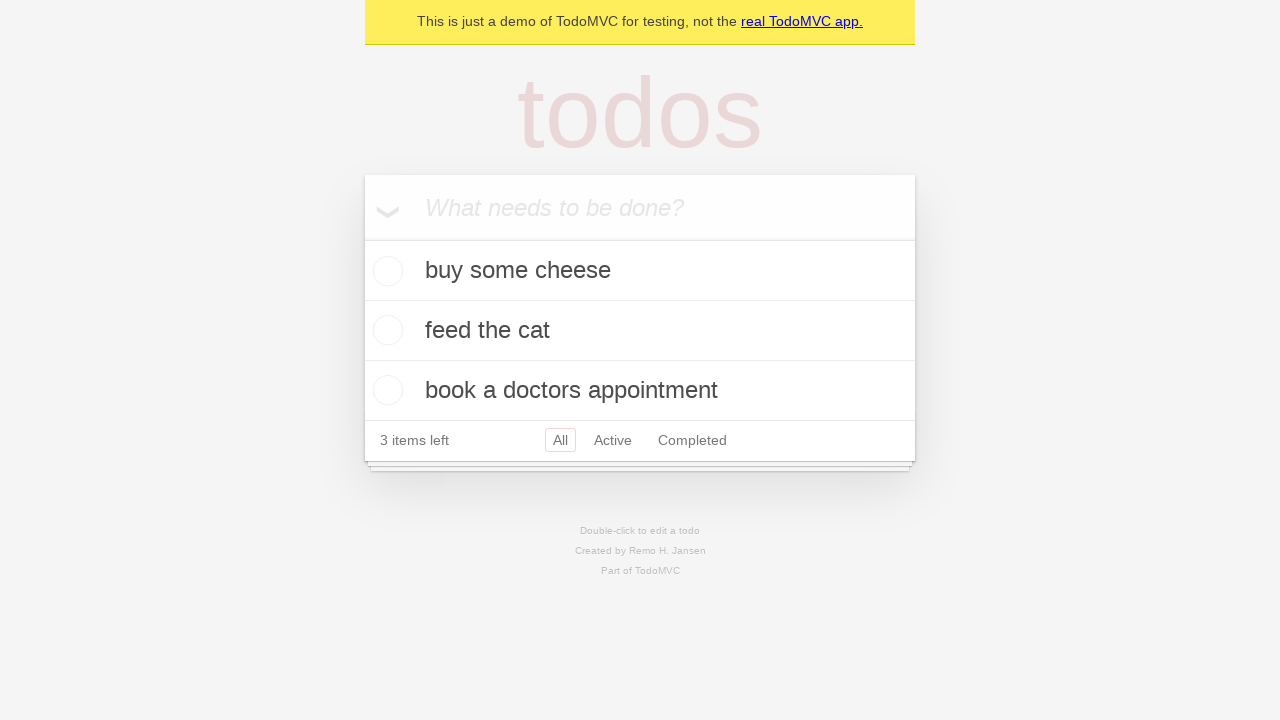

Double-clicked on second todo item to enter edit mode at (640, 331) on internal:testid=[data-testid="todo-item"s] >> nth=1
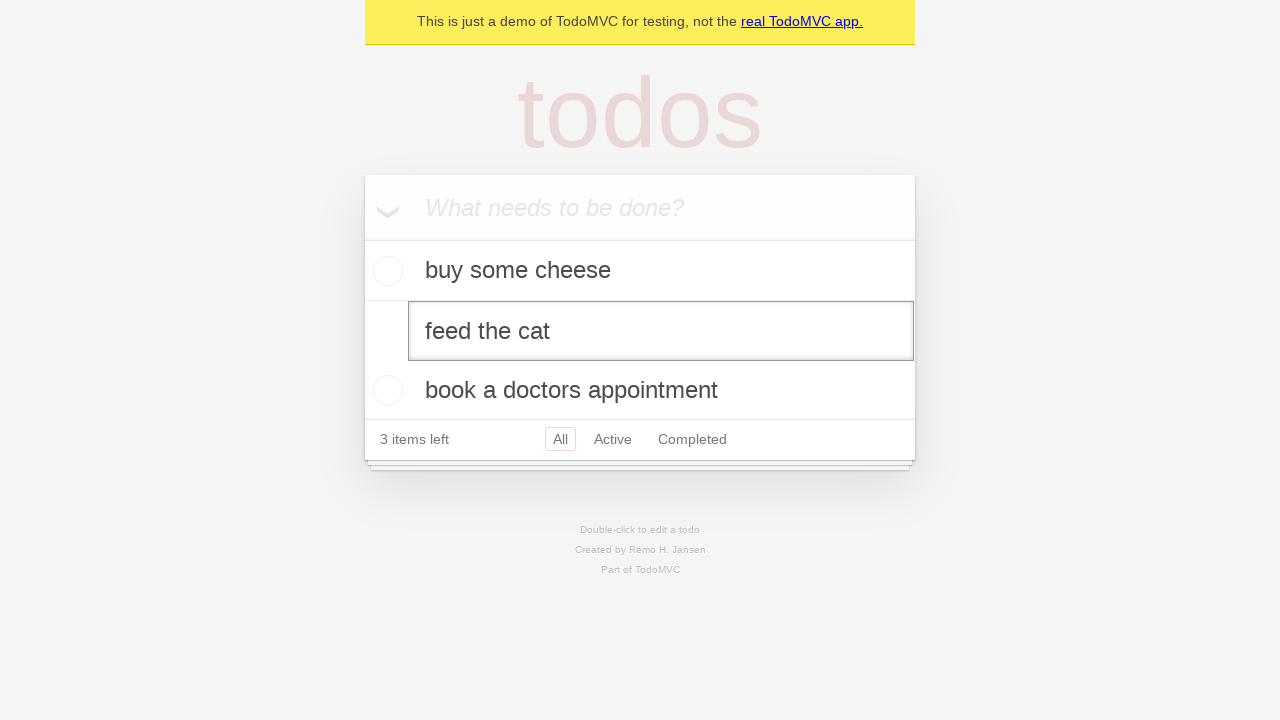

Filled edit input with text containing leading and trailing spaces on internal:testid=[data-testid="todo-item"s] >> nth=1 >> internal:role=textbox[nam
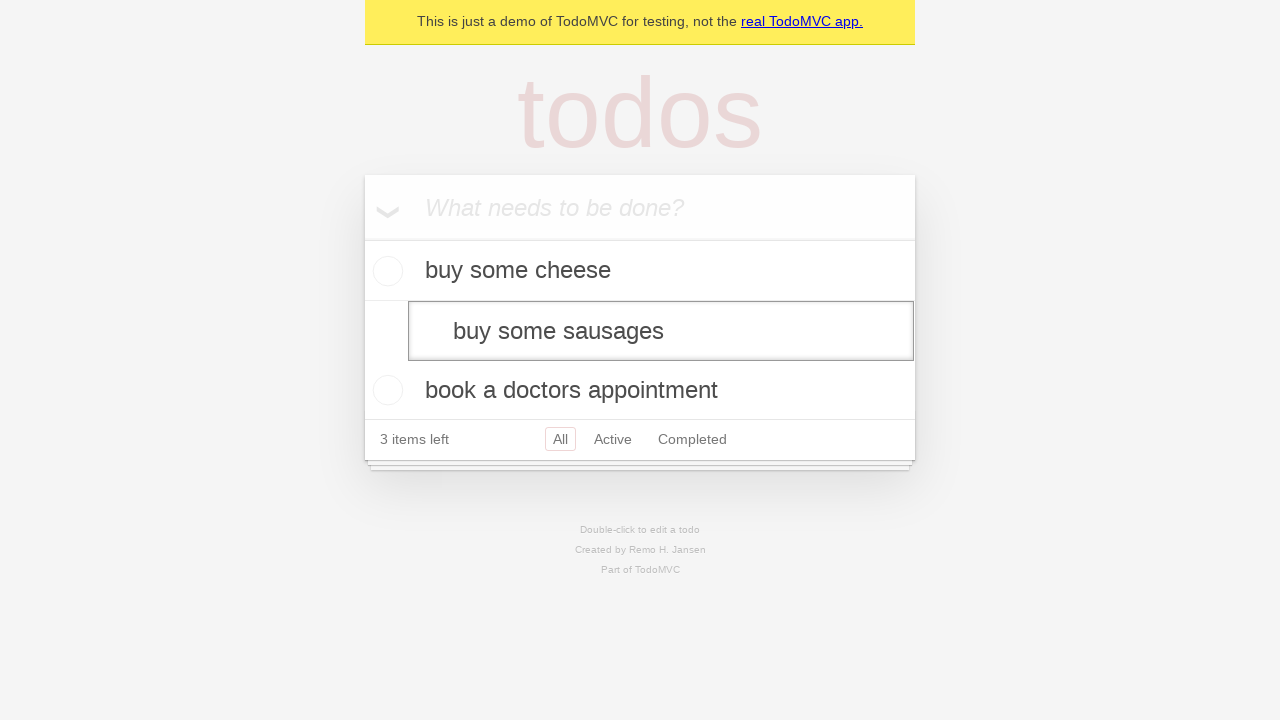

Pressed Enter to confirm the edited todo with trimmed text on internal:testid=[data-testid="todo-item"s] >> nth=1 >> internal:role=textbox[nam
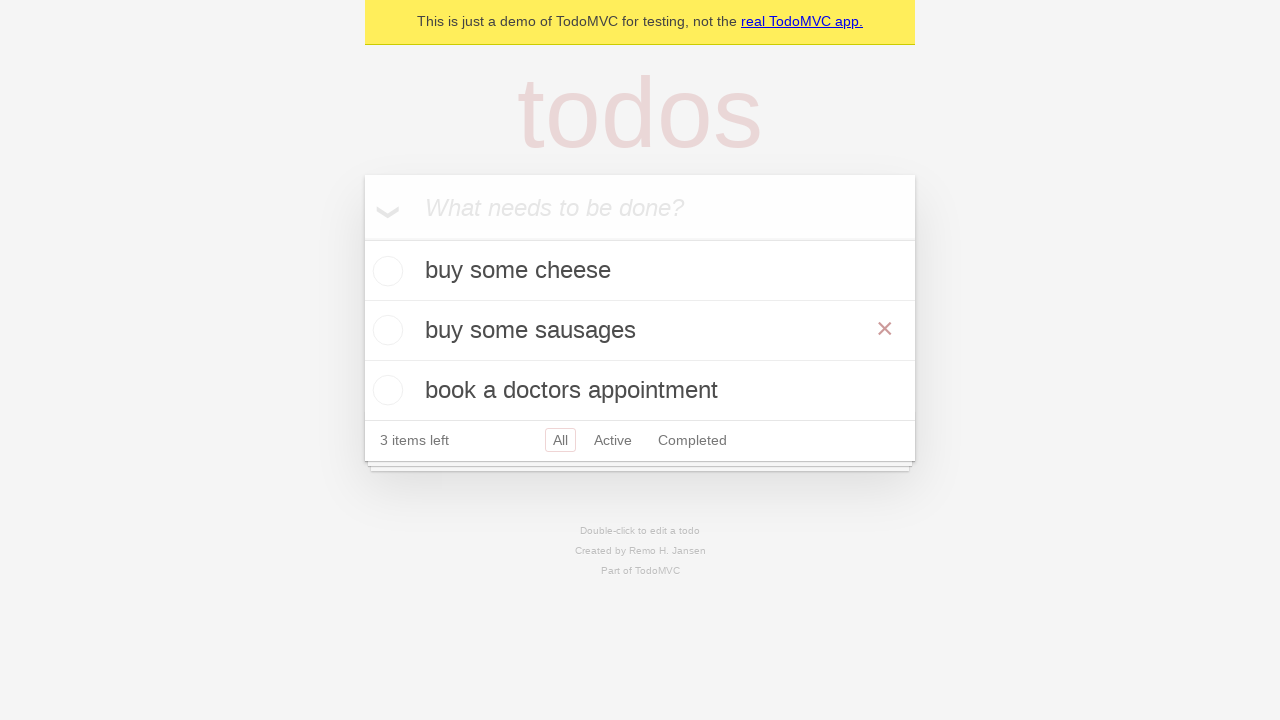

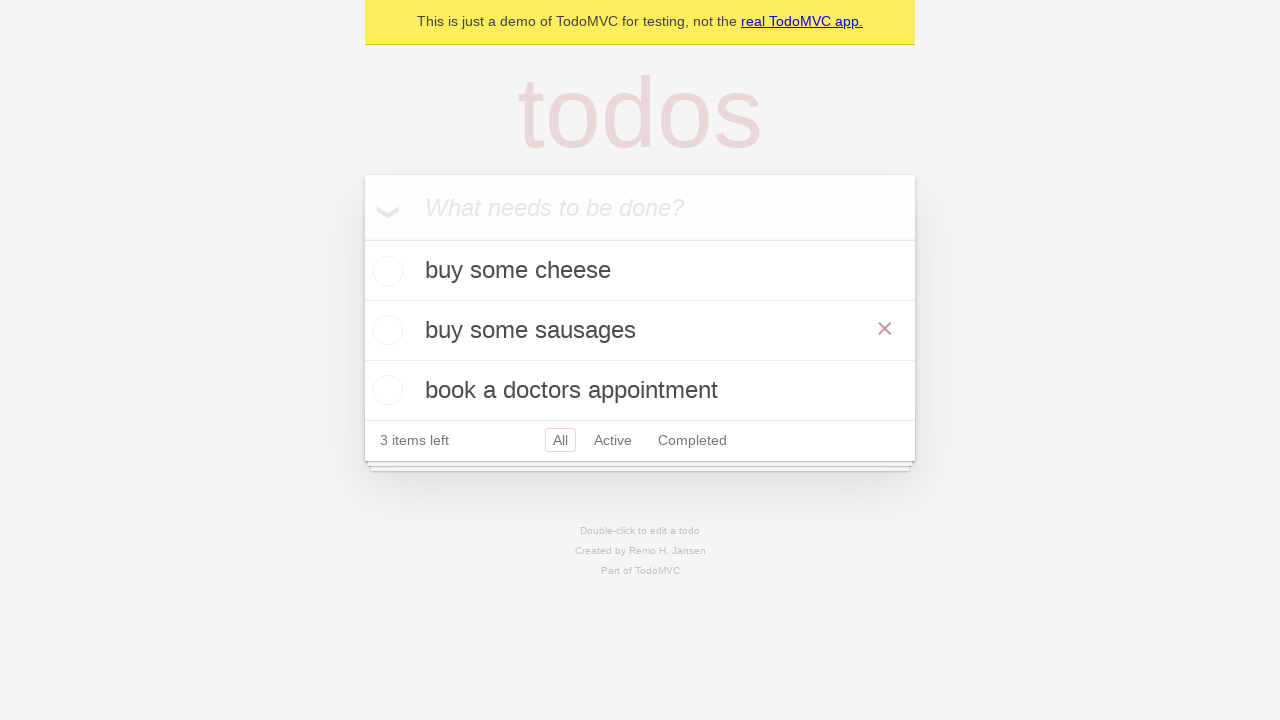